Tests alert functionality by filling a name field, clicking a button to trigger an alert, and accepting the alert dialog

Starting URL: https://codenboxautomationlab.com/practice/

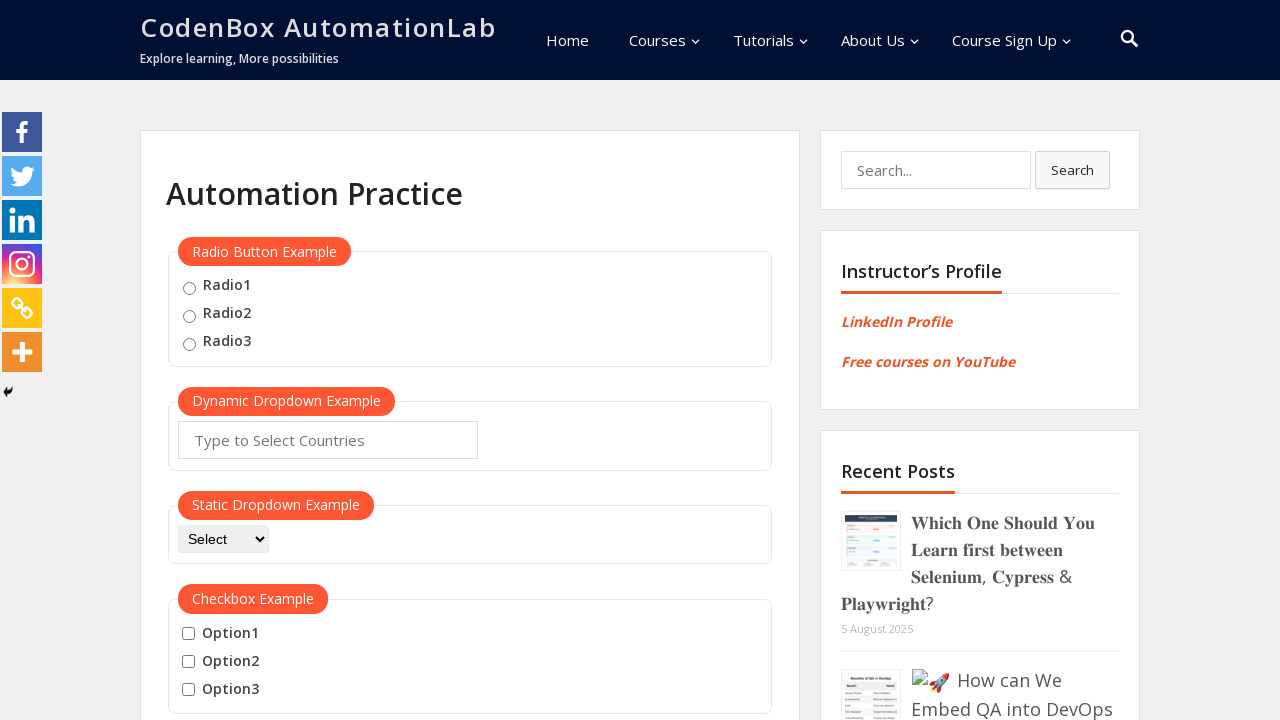

Filled name field with 'Rakesh' on #name
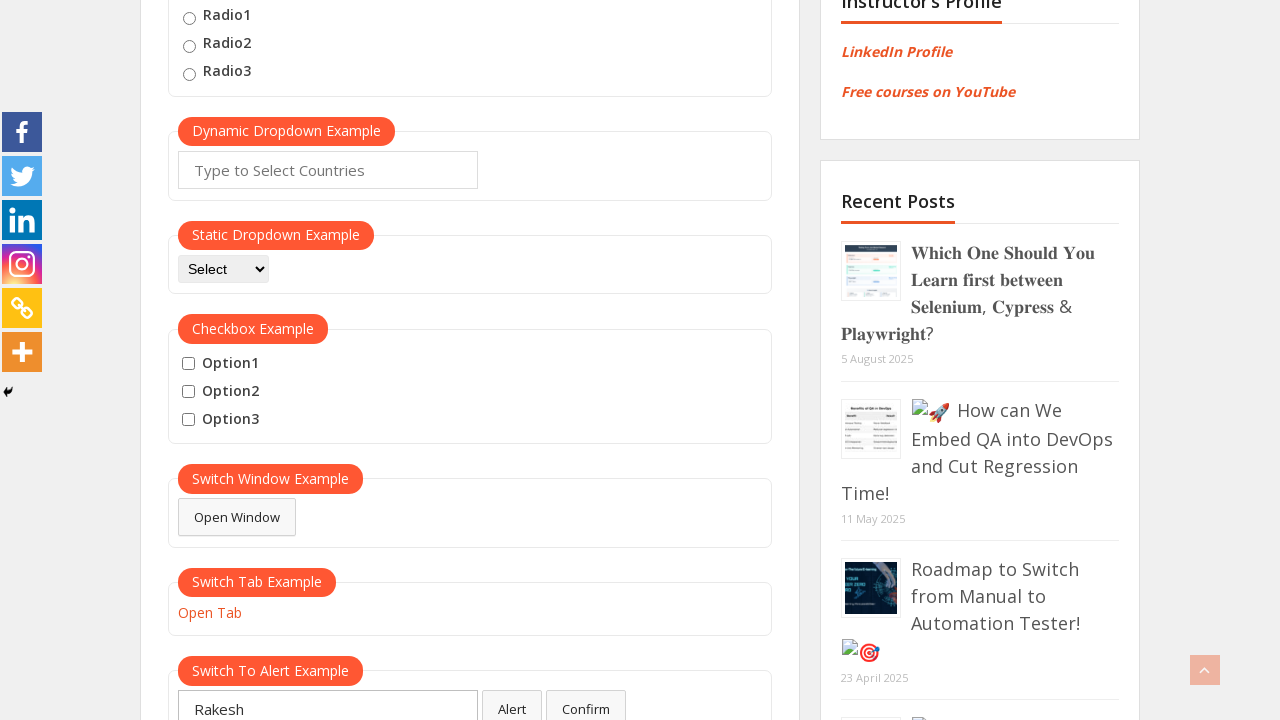

Clicked alert button to trigger alert dialog at (512, 701) on #alertbtn
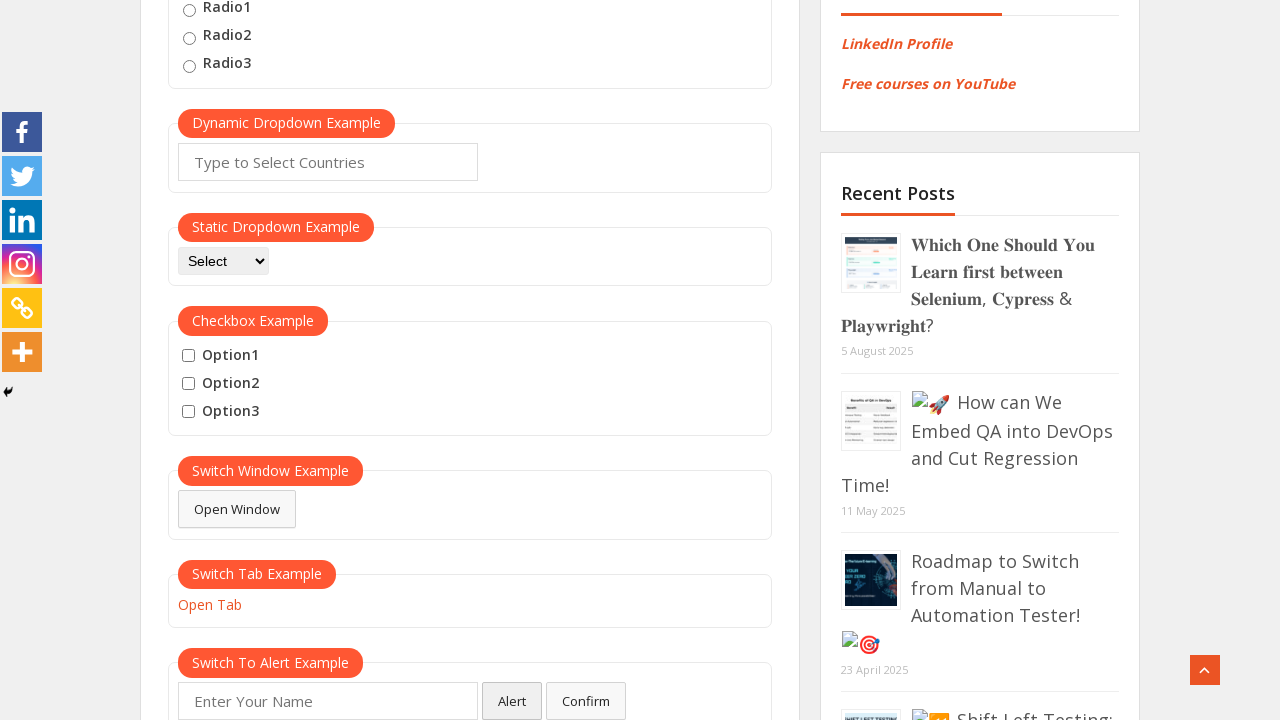

Set up dialog handler to accept alerts
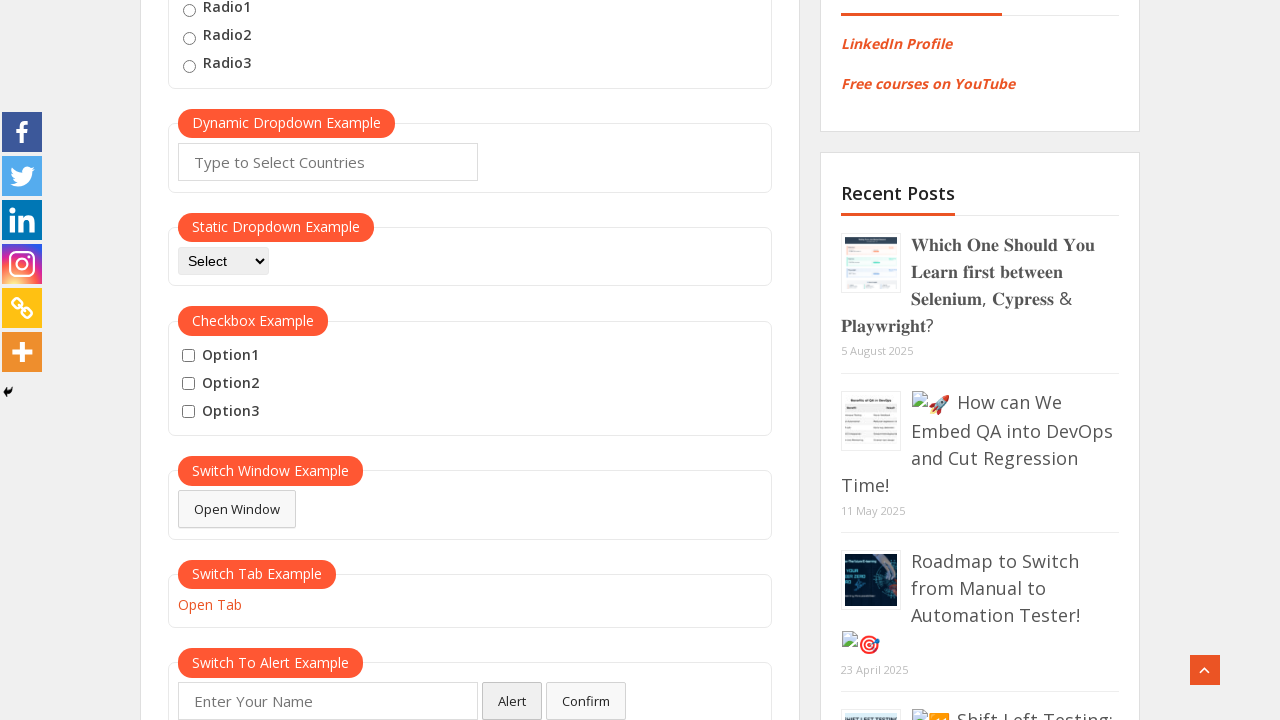

Configured dialog handler to print and accept alert message
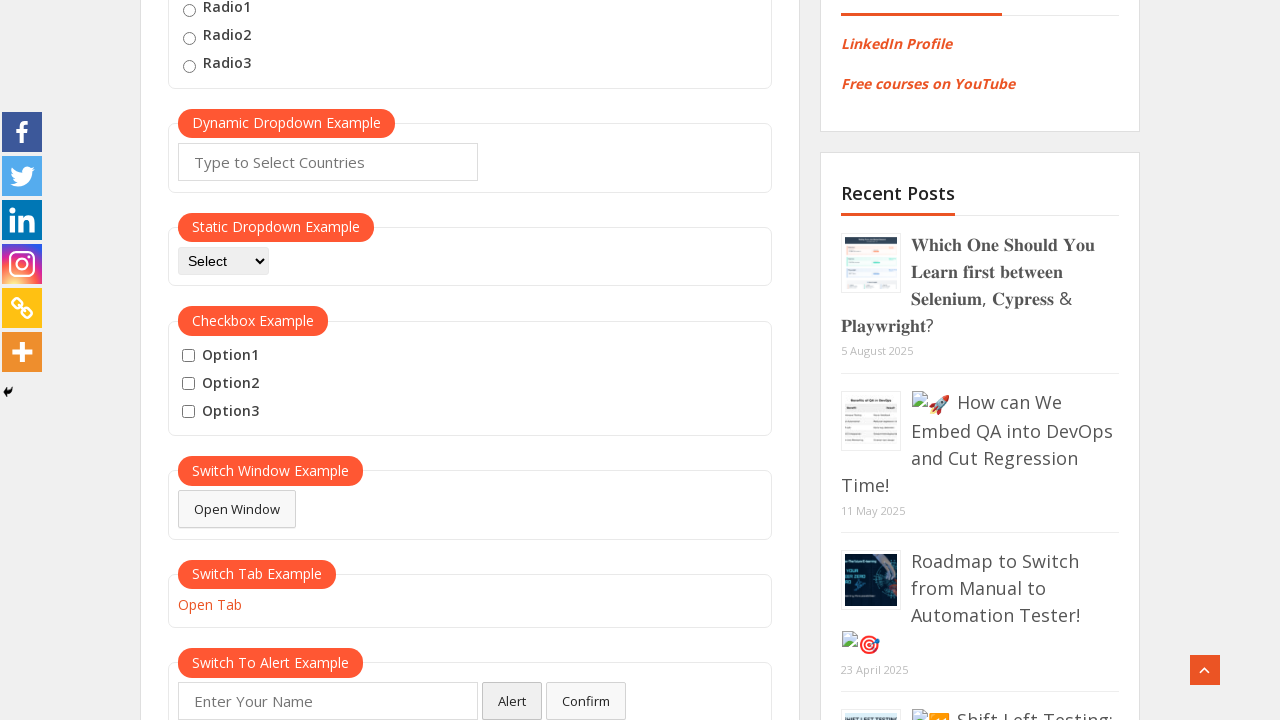

Clicked alert button again with dialog handler configured at (512, 701) on #alertbtn
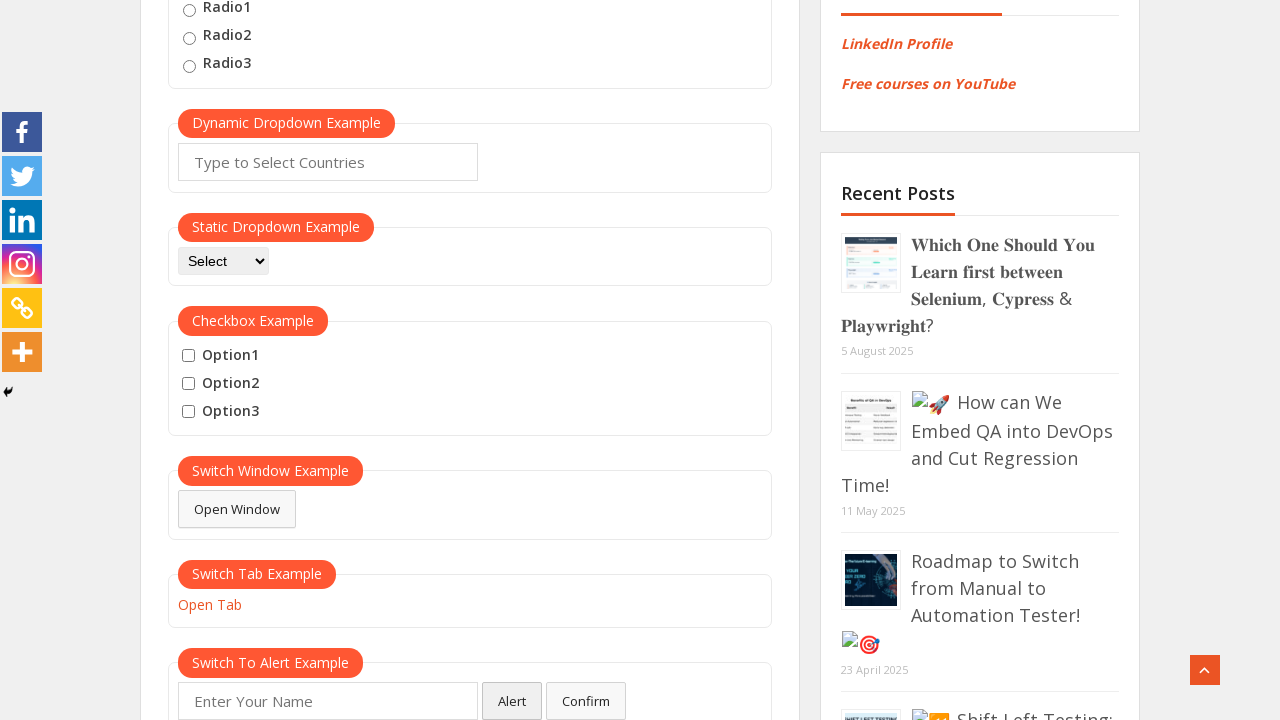

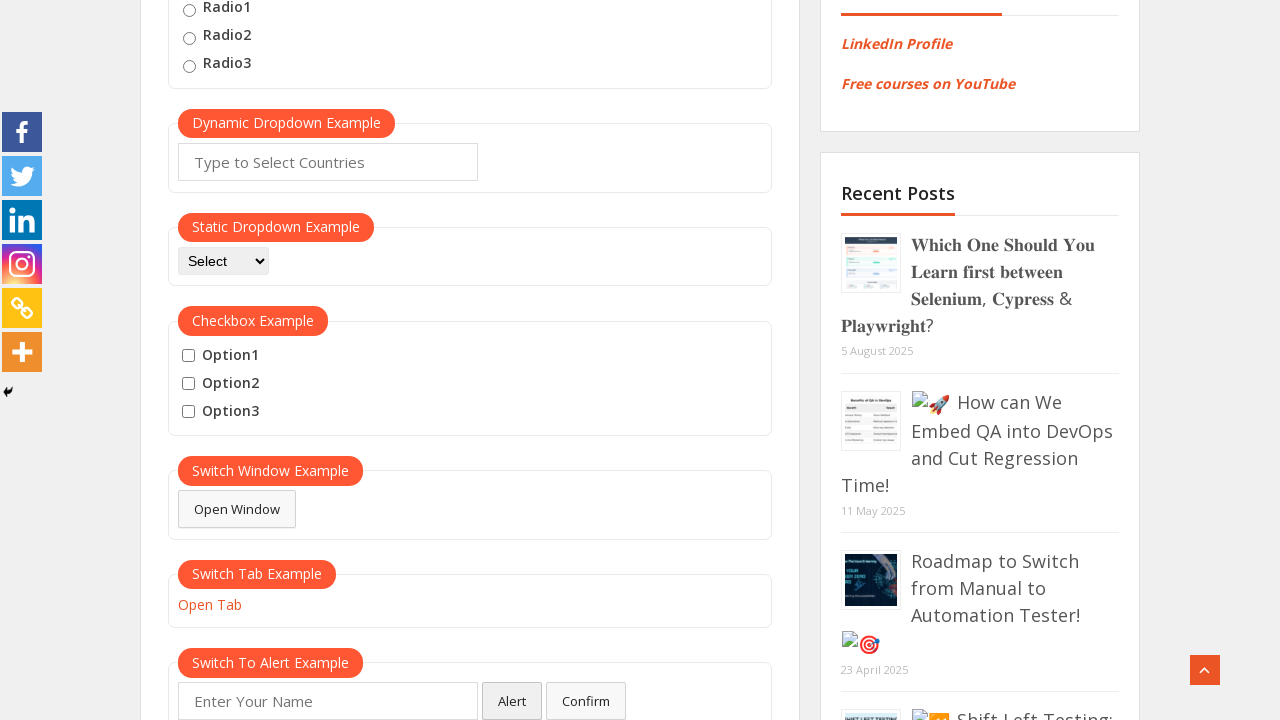